Navigates to the Inputs page on the-internet.herokuapp.com and enters a number into the number input field

Starting URL: https://the-internet.herokuapp.com/

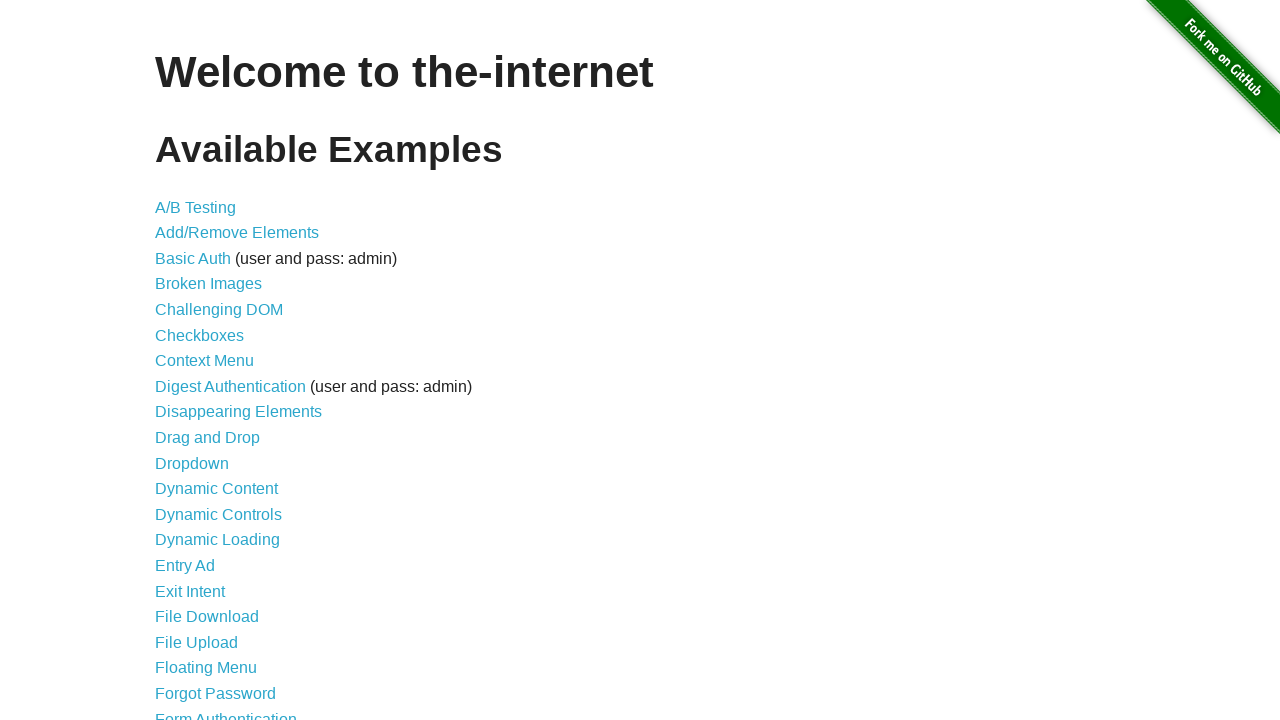

Clicked on the Inputs link at (176, 361) on text=Inputs
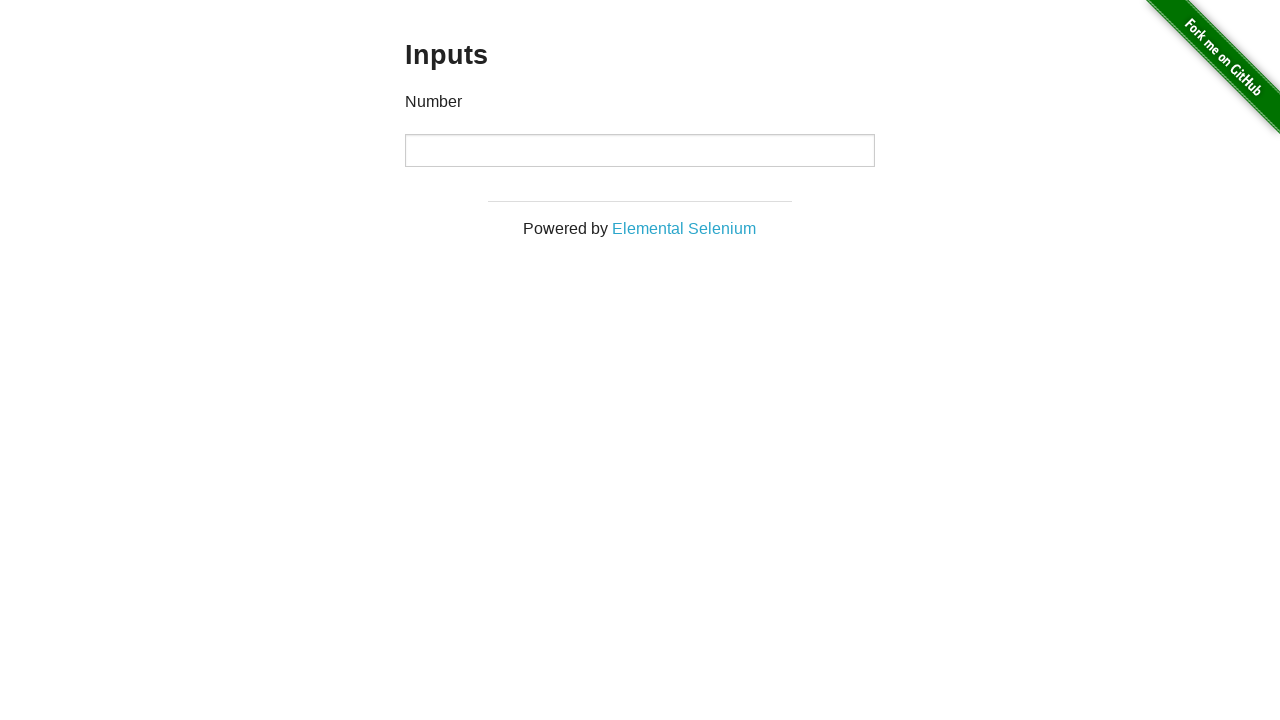

Entered number 12455555 into the number input field on input[type='number']
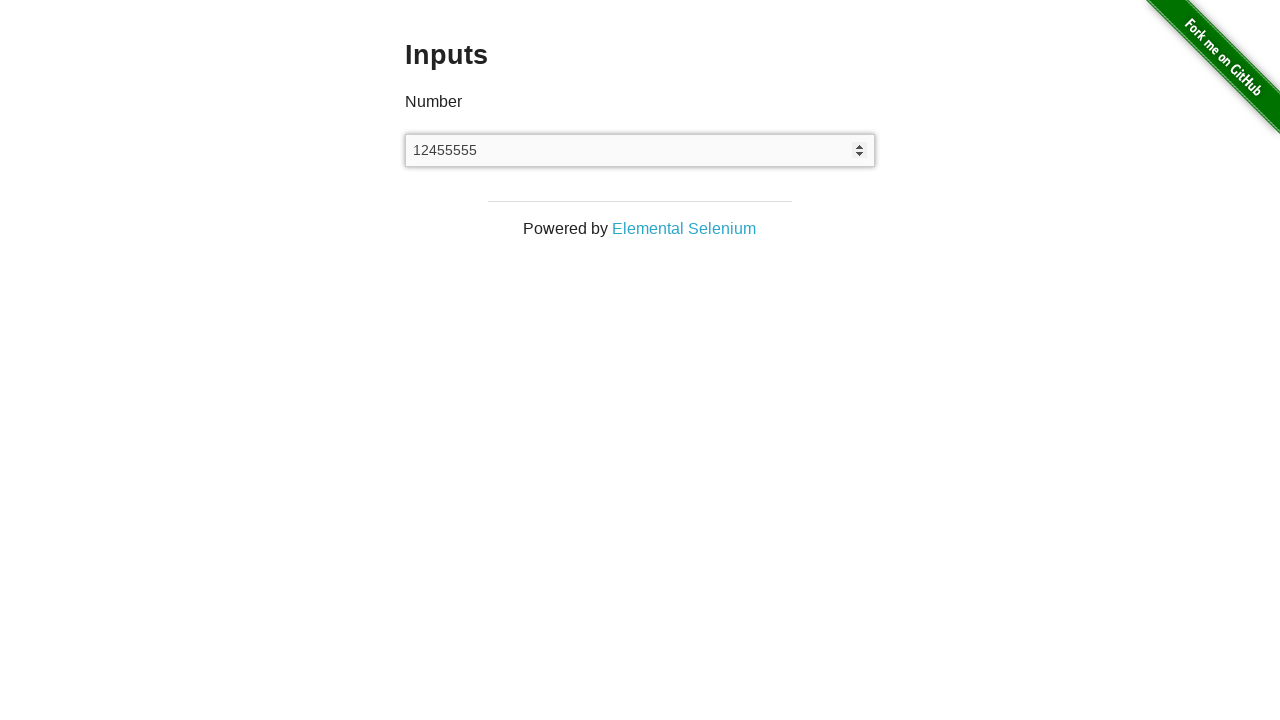

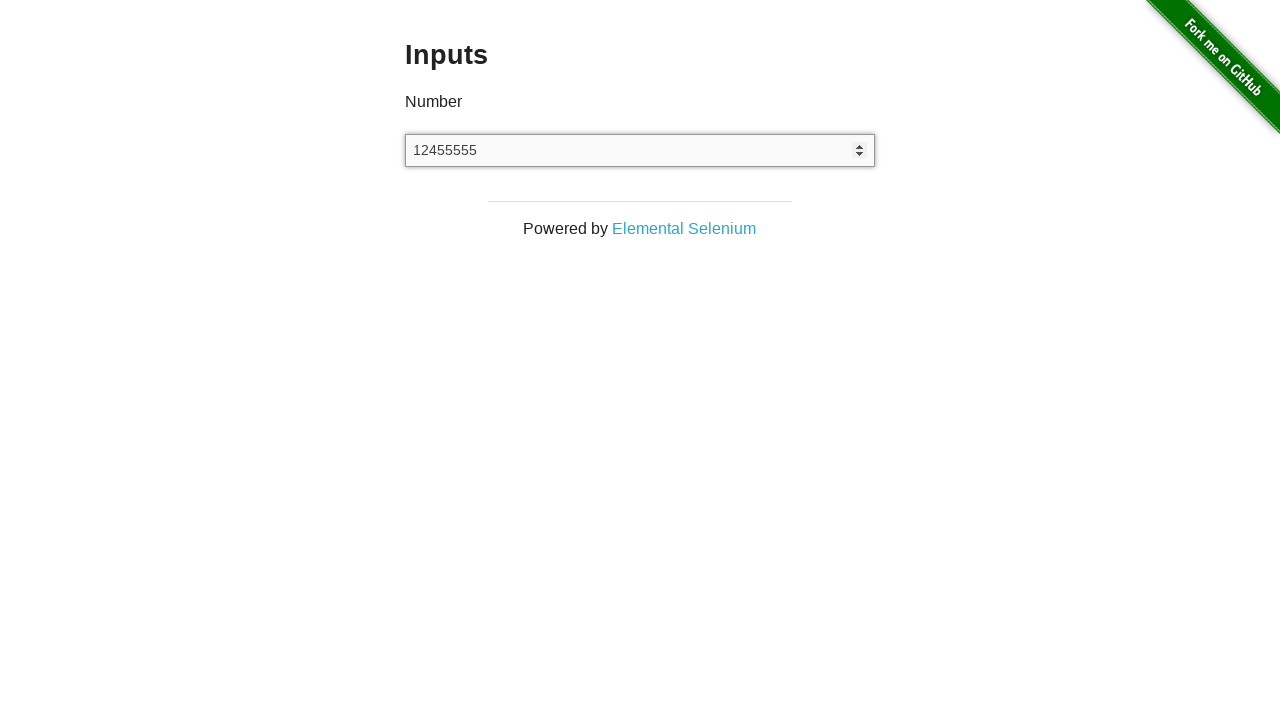